Tests the user registration form on an e-commerce playground site by filling in all required fields (first name, last name, email, phone, password) and submitting the form to create a new account.

Starting URL: https://ecommerce-playground.lambdatest.io/index.php?route=account/register

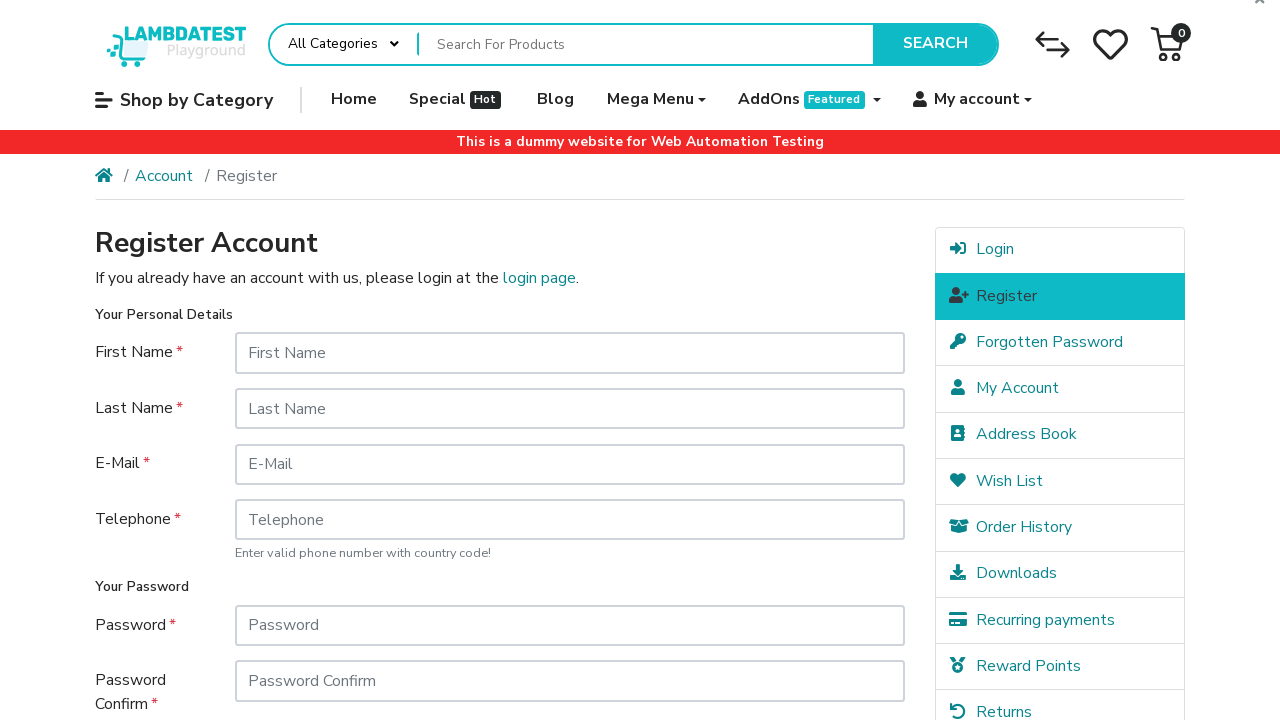

Filled first name field with 'Jennifer' on #input-firstname
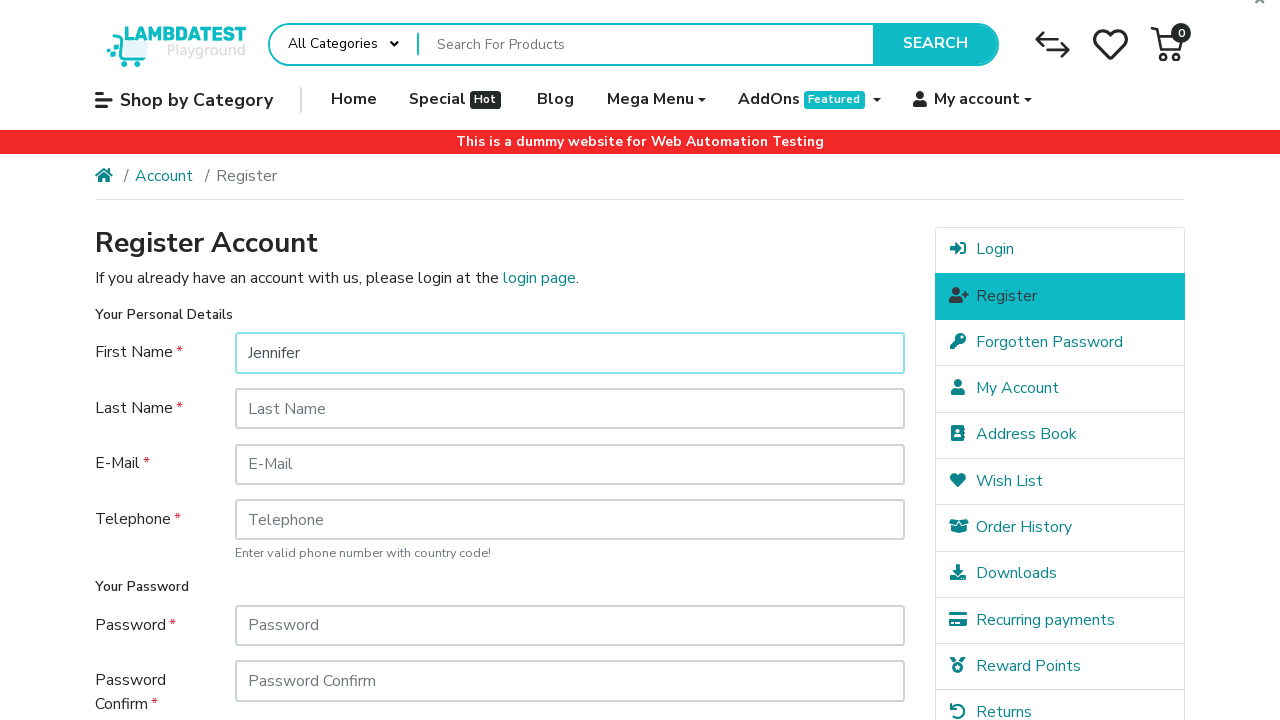

Filled last name field with 'Morrison' on #input-lastname
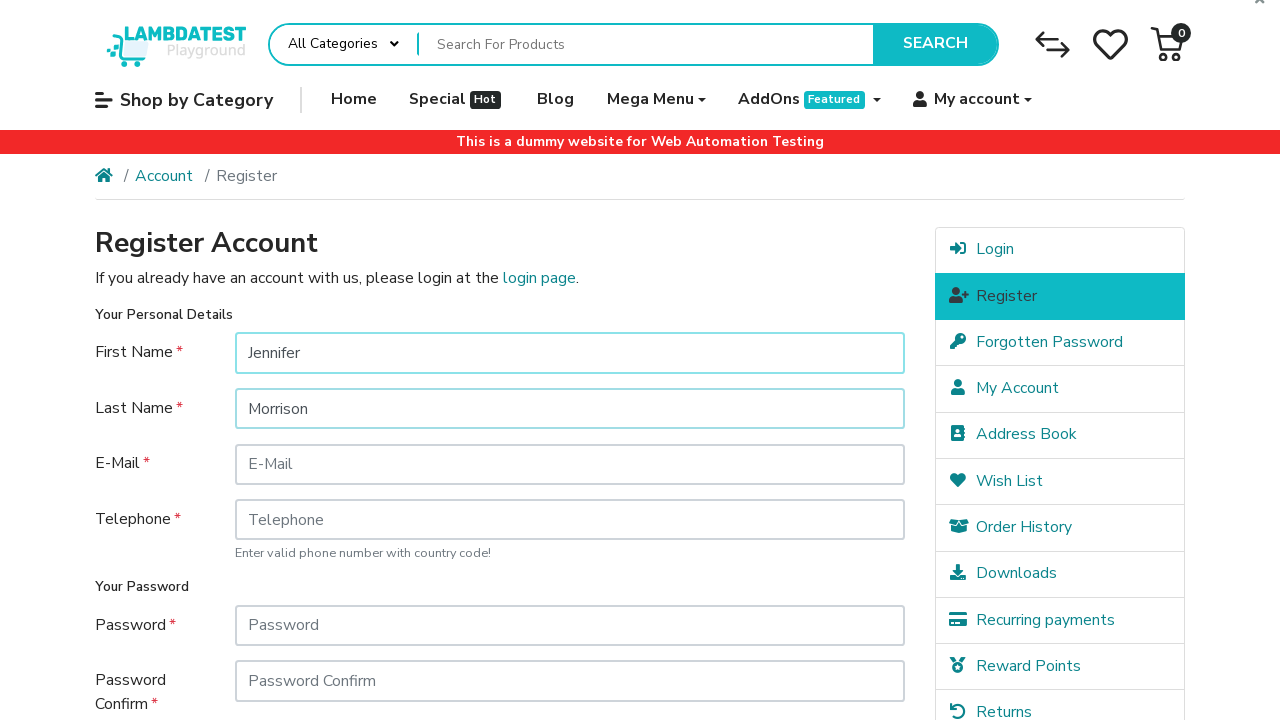

Filled email field with randomly generated email: testuser26683@example.com on #input-email
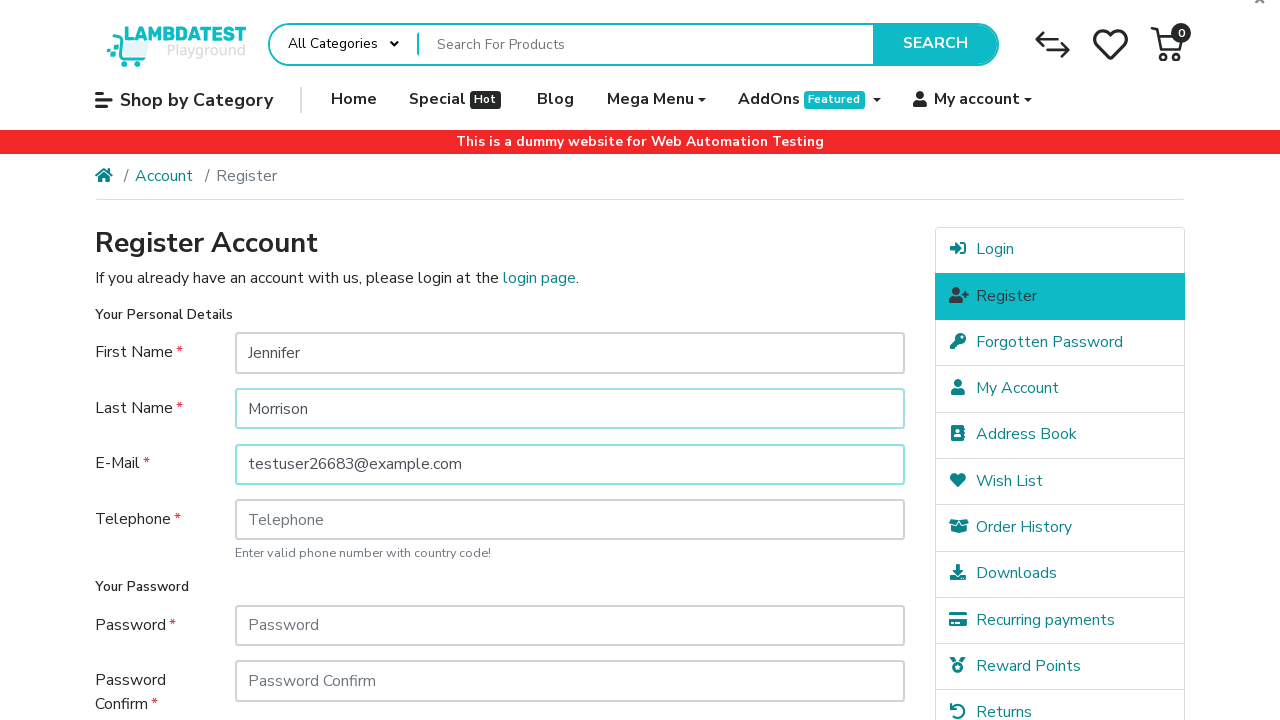

Filled telephone field with '+1-555-867-5309' on #input-telephone
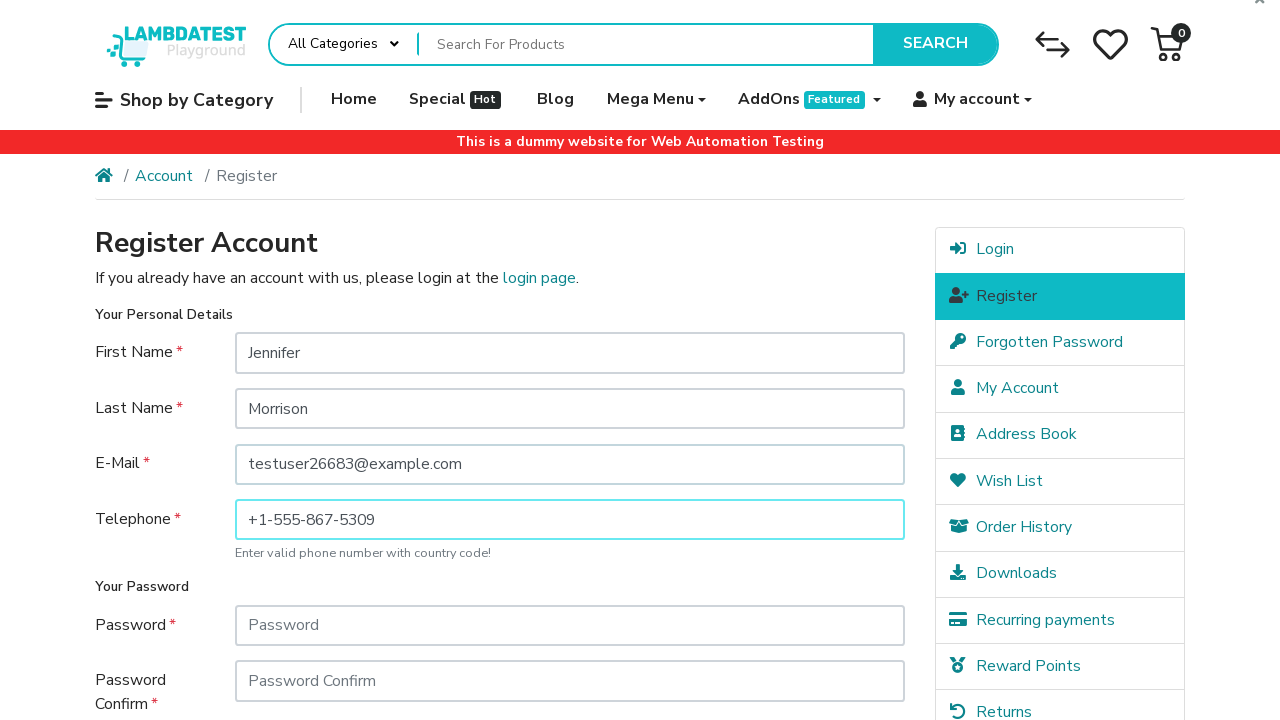

Filled password field with secure password on #input-password
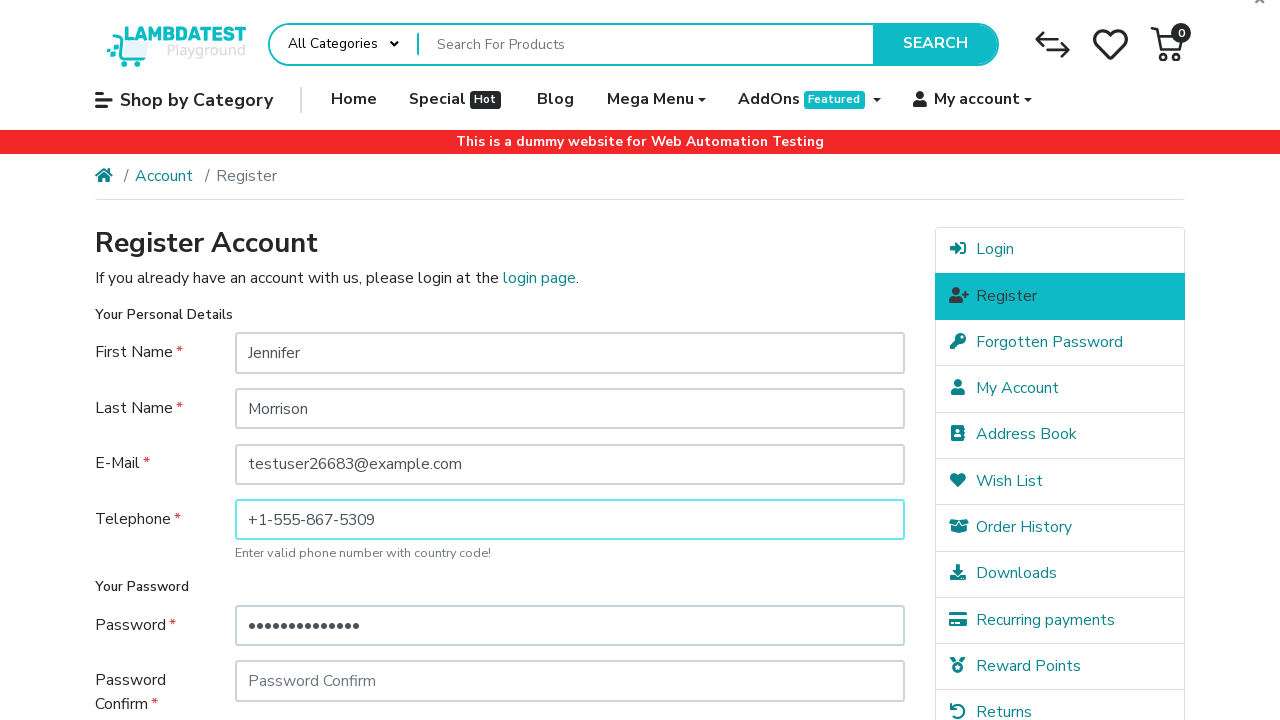

Filled password confirmation field on #input-confirm
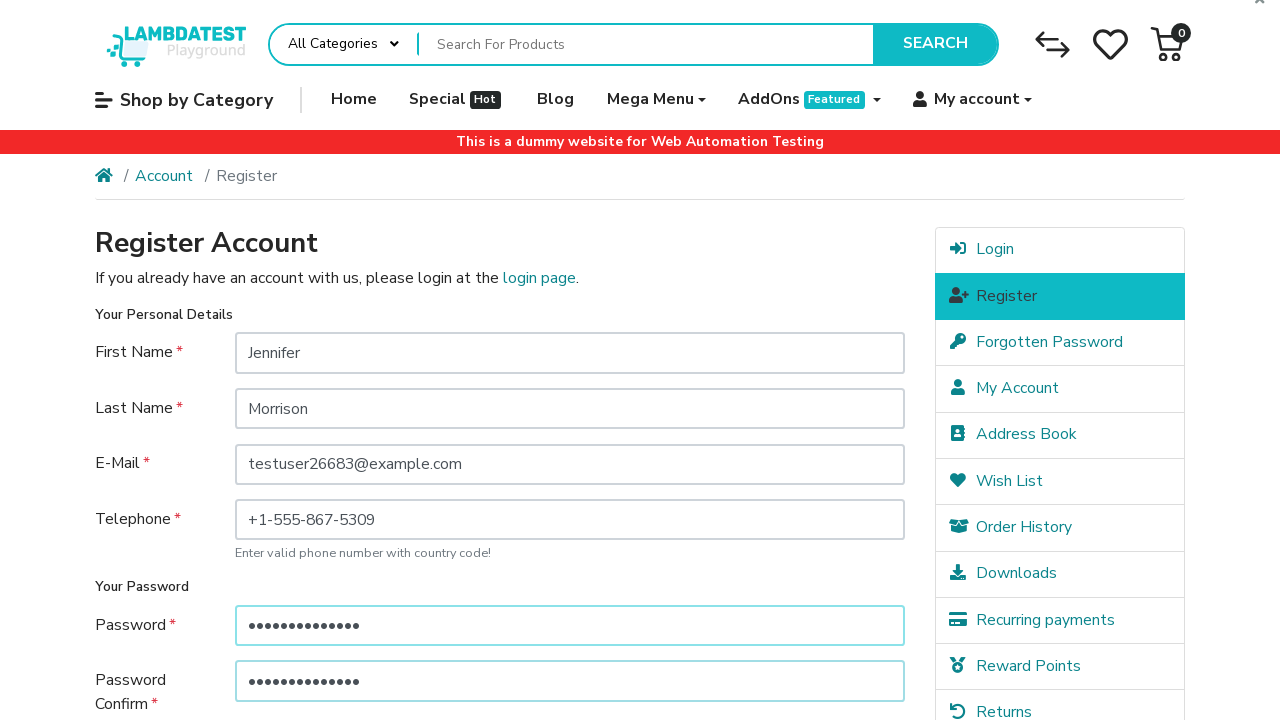

Clicked newsletter subscription 'Yes' option at (274, 514) on label[for='input-newsletter-yes']
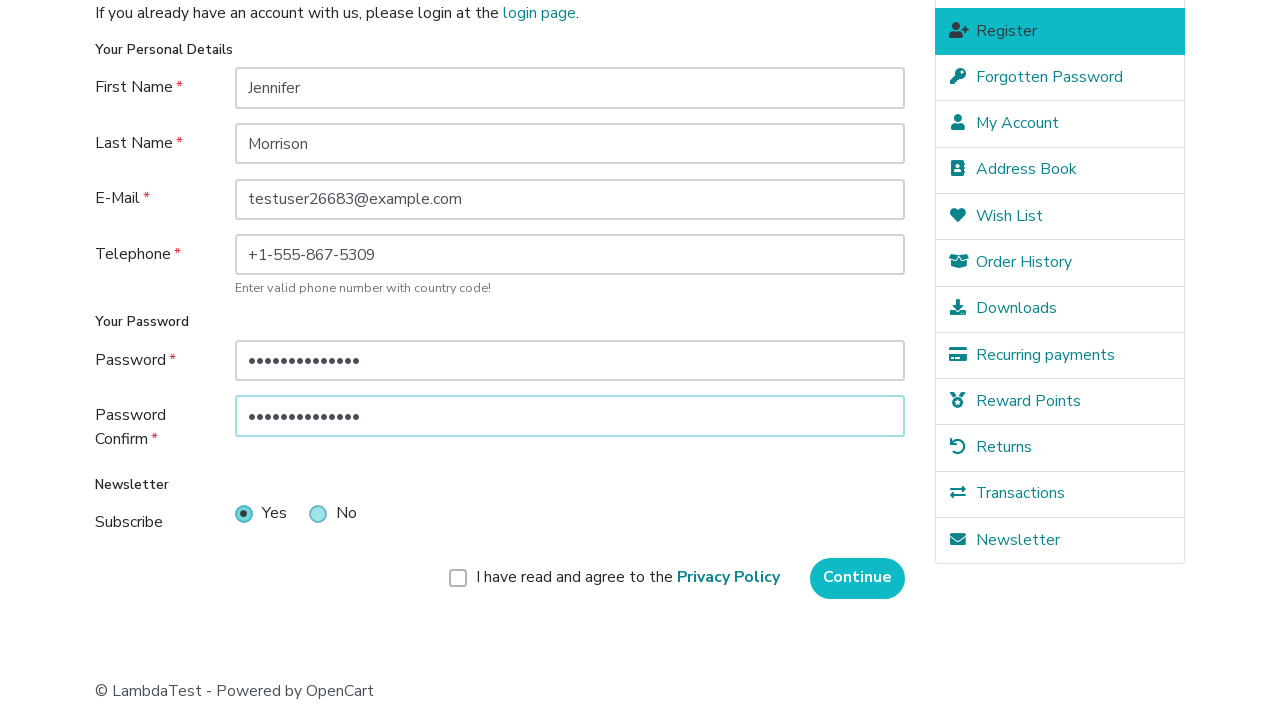

Clicked terms and conditions agreement checkbox at (628, 578) on label[for='input-agree']
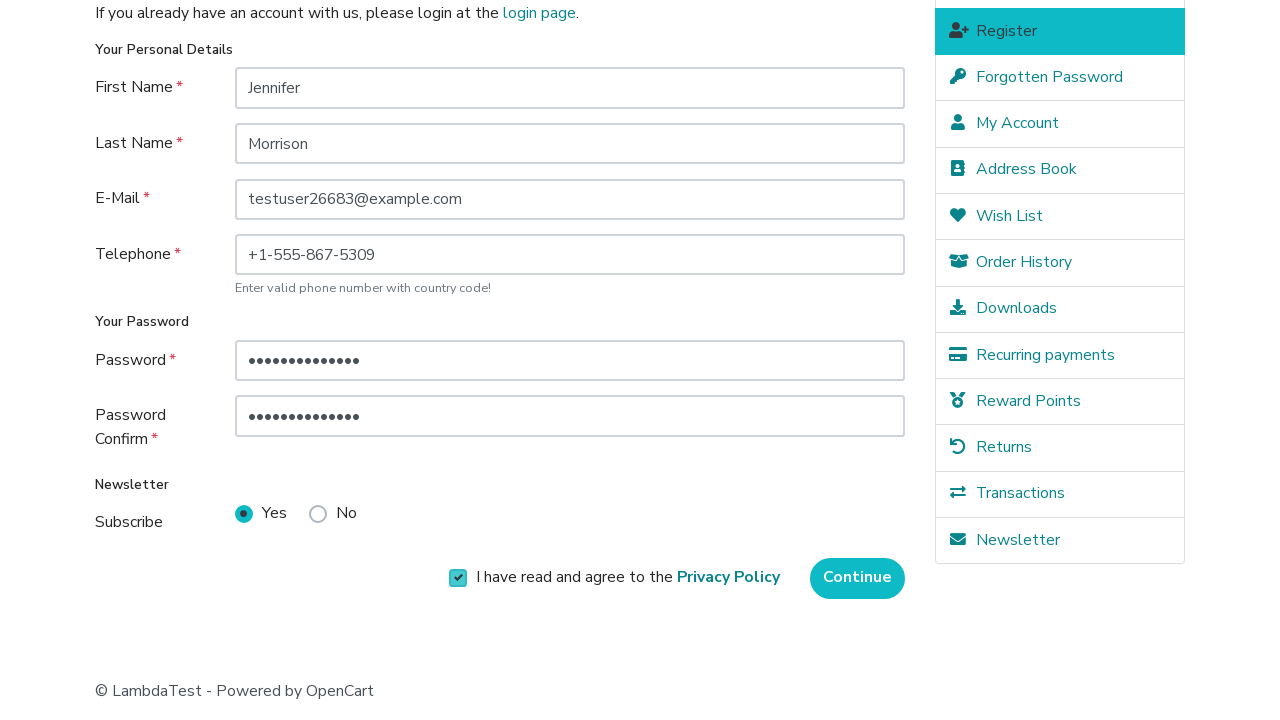

Clicked Continue button to submit registration form at (858, 578) on input[value='Continue']
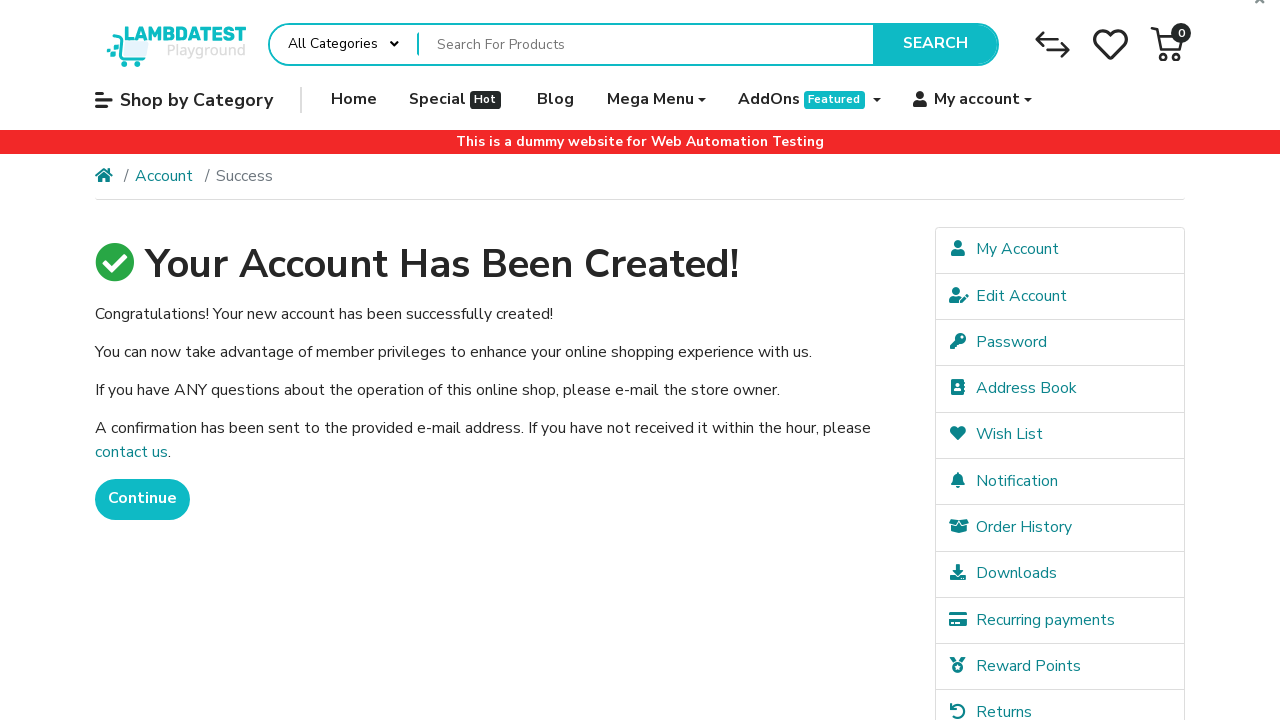

Successfully navigated to registration success page (networkidle)
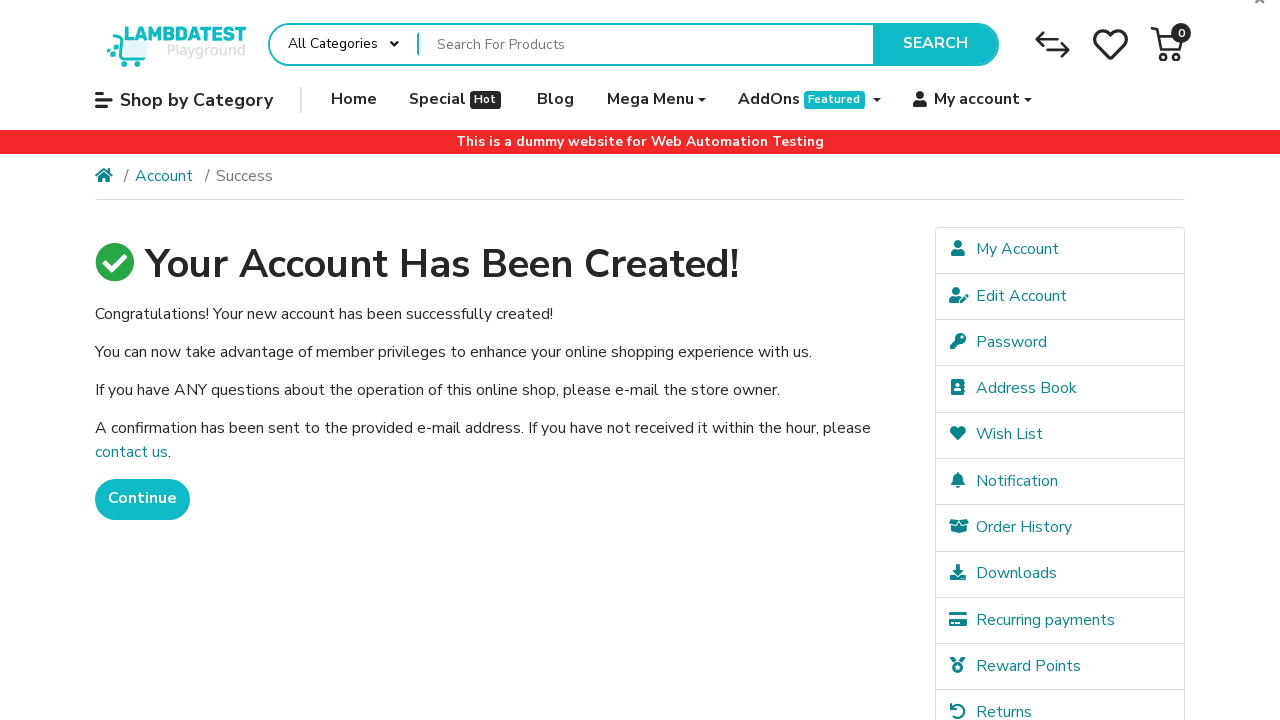

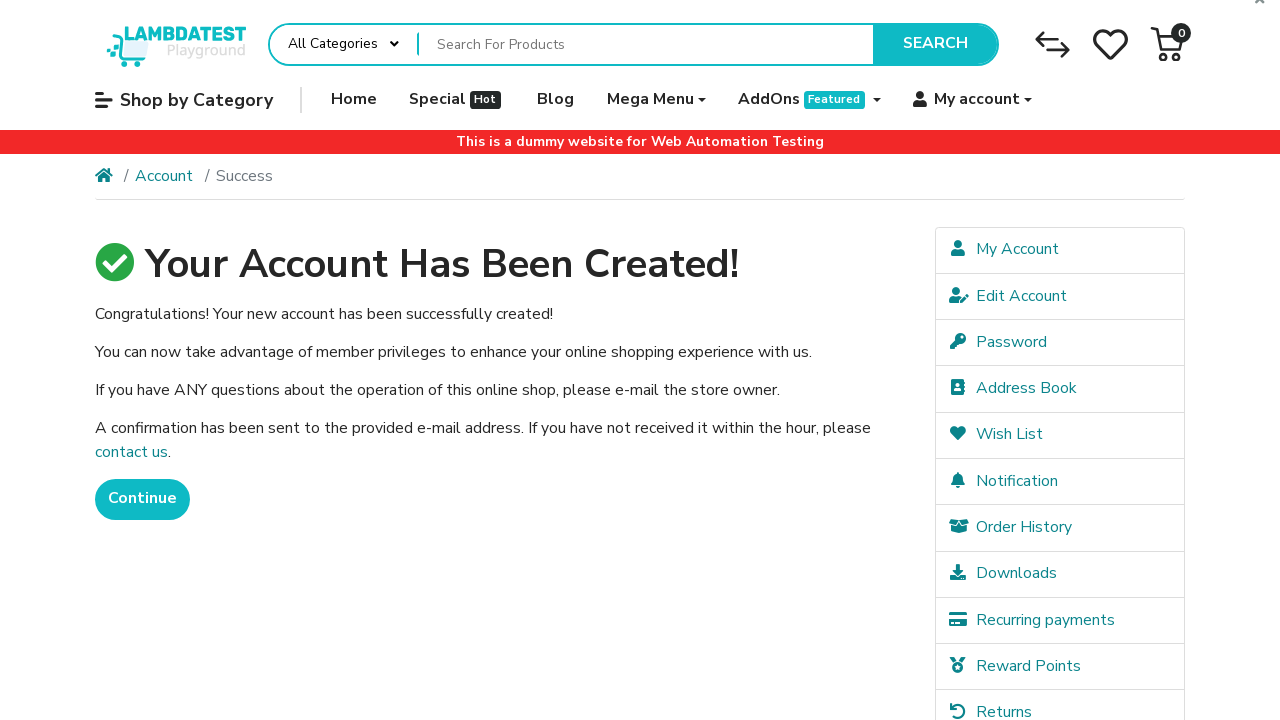